Tests TodoMVC with Backbone.js by creating todo items, marking one as complete, and verifying the remaining count

Starting URL: https://todomvc.com

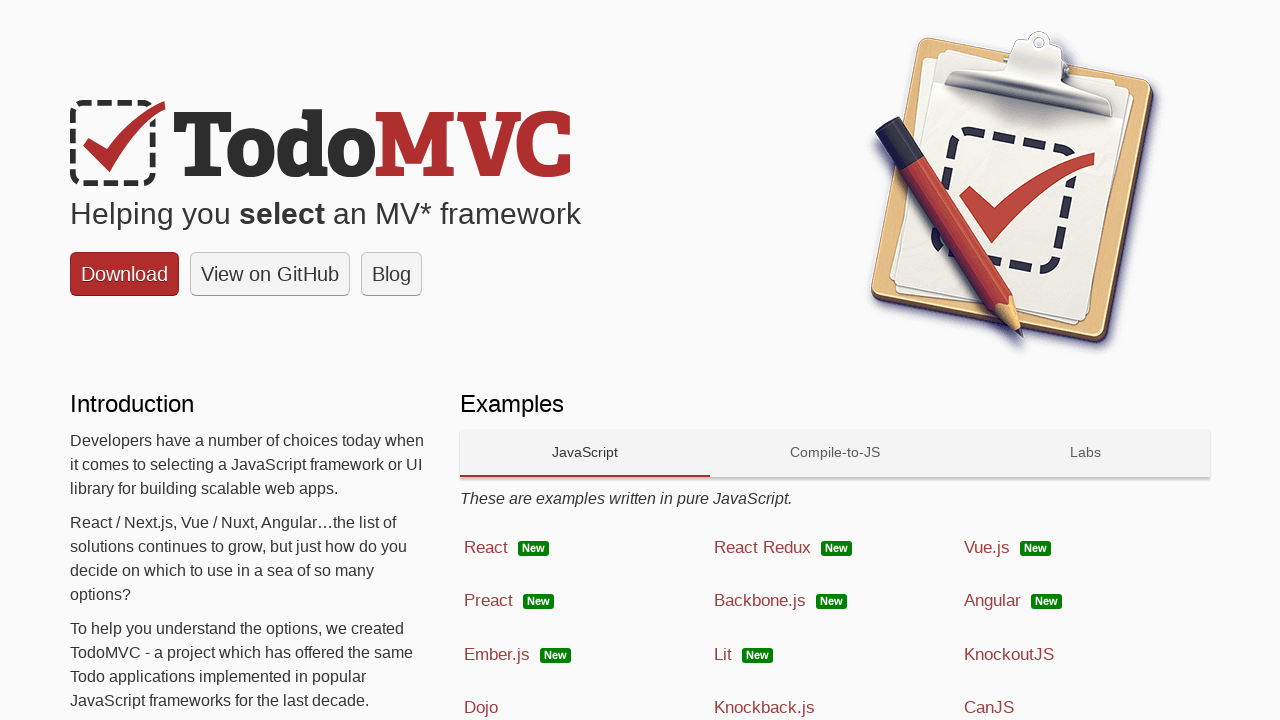

Clicked on Backbone.js technology link at (760, 601) on text=Backbone.js
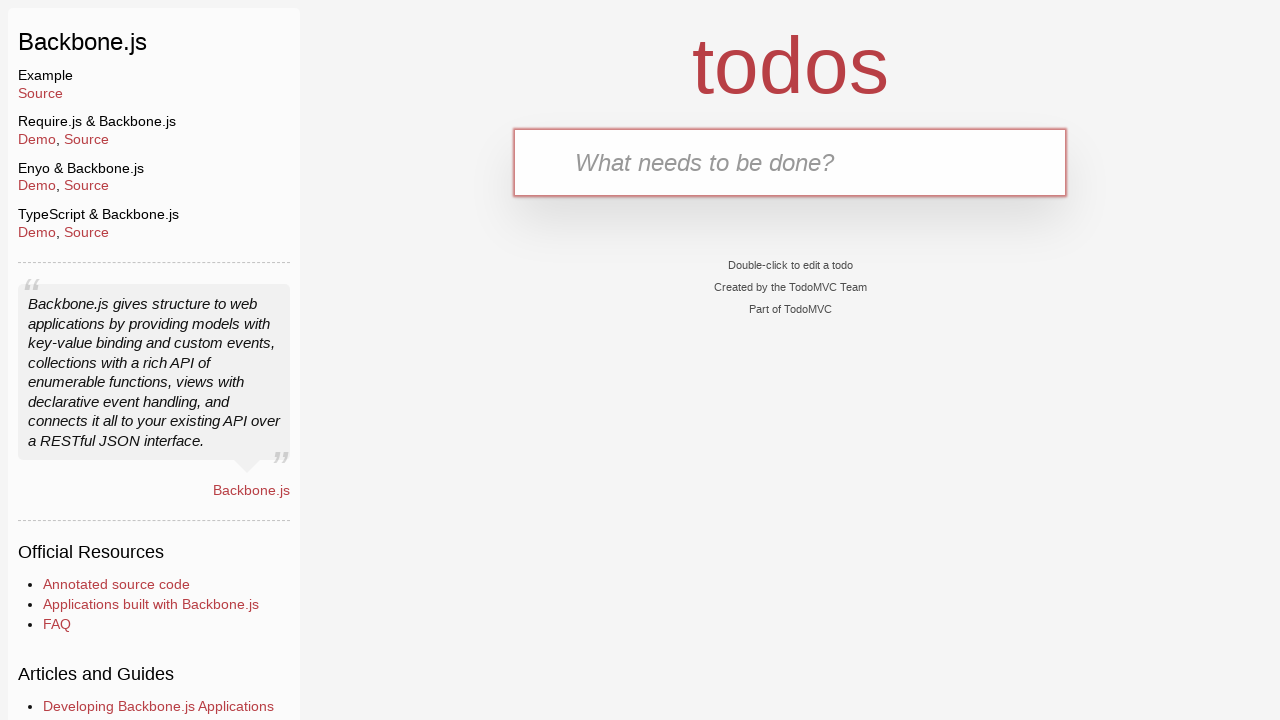

Filled first todo item 'Meet a friend' in input field on .new-todo
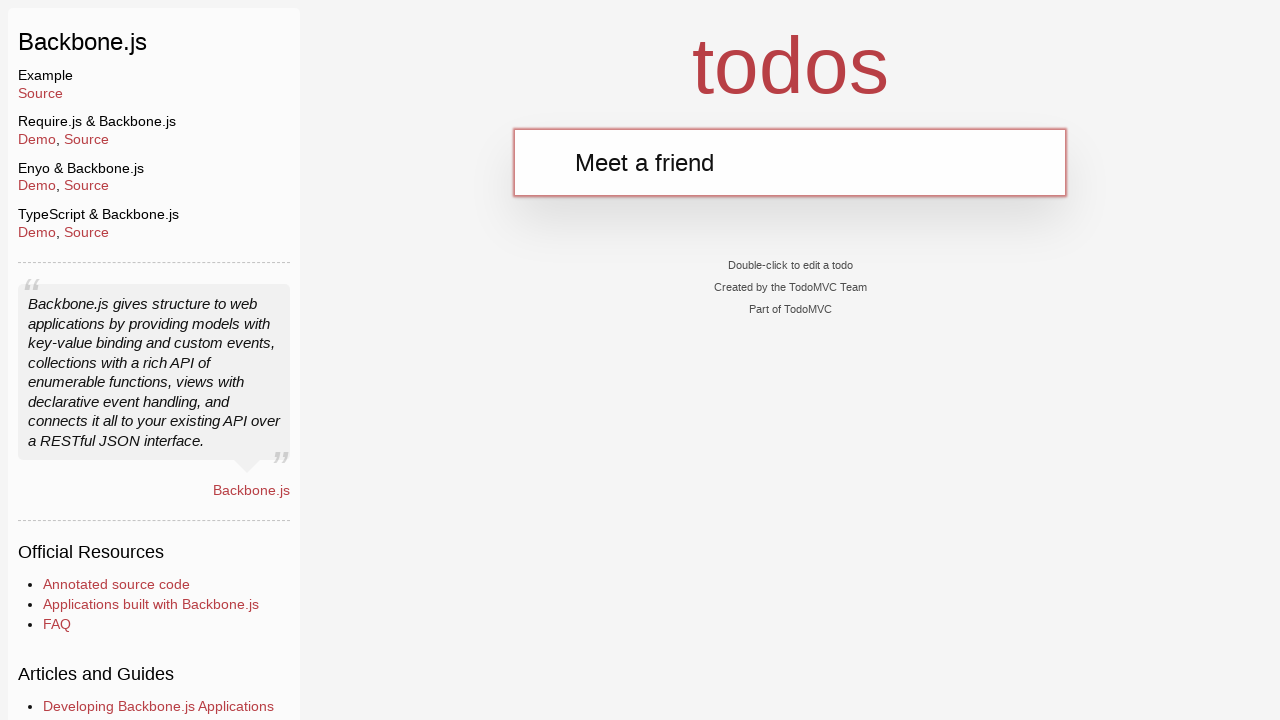

Pressed Enter to create first todo item on .new-todo
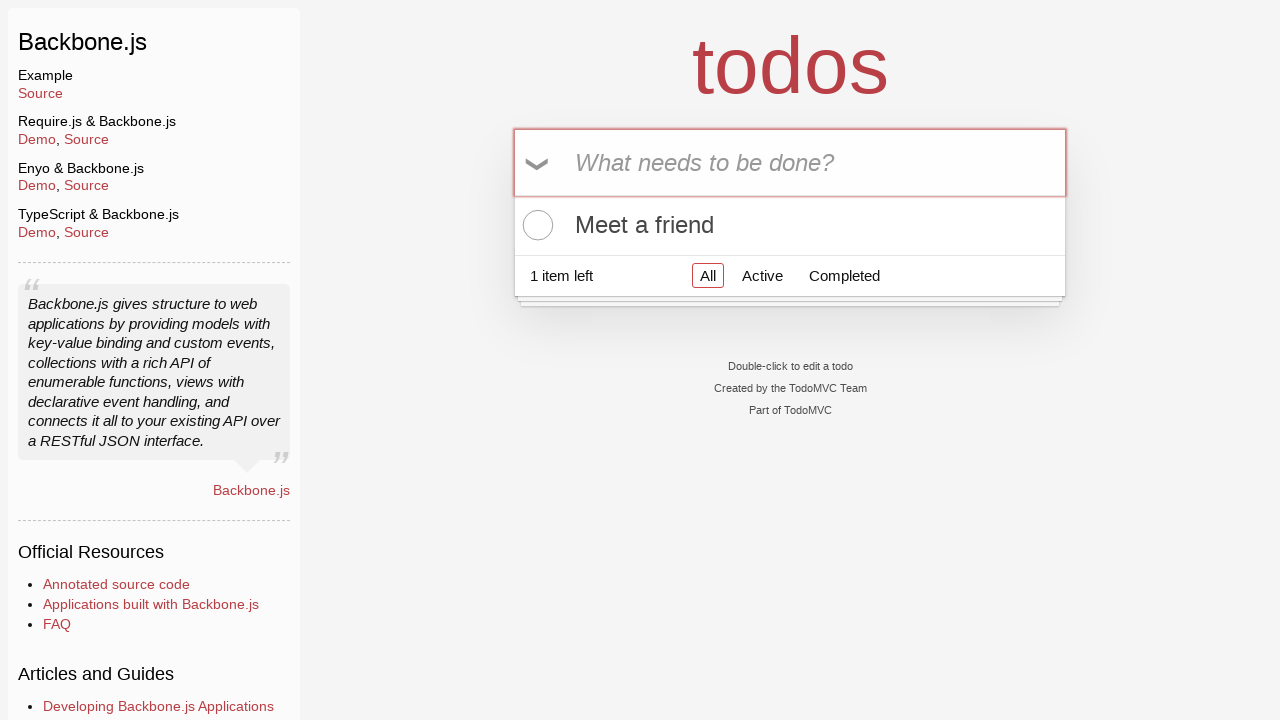

Filled second todo item 'Buy meat' in input field on .new-todo
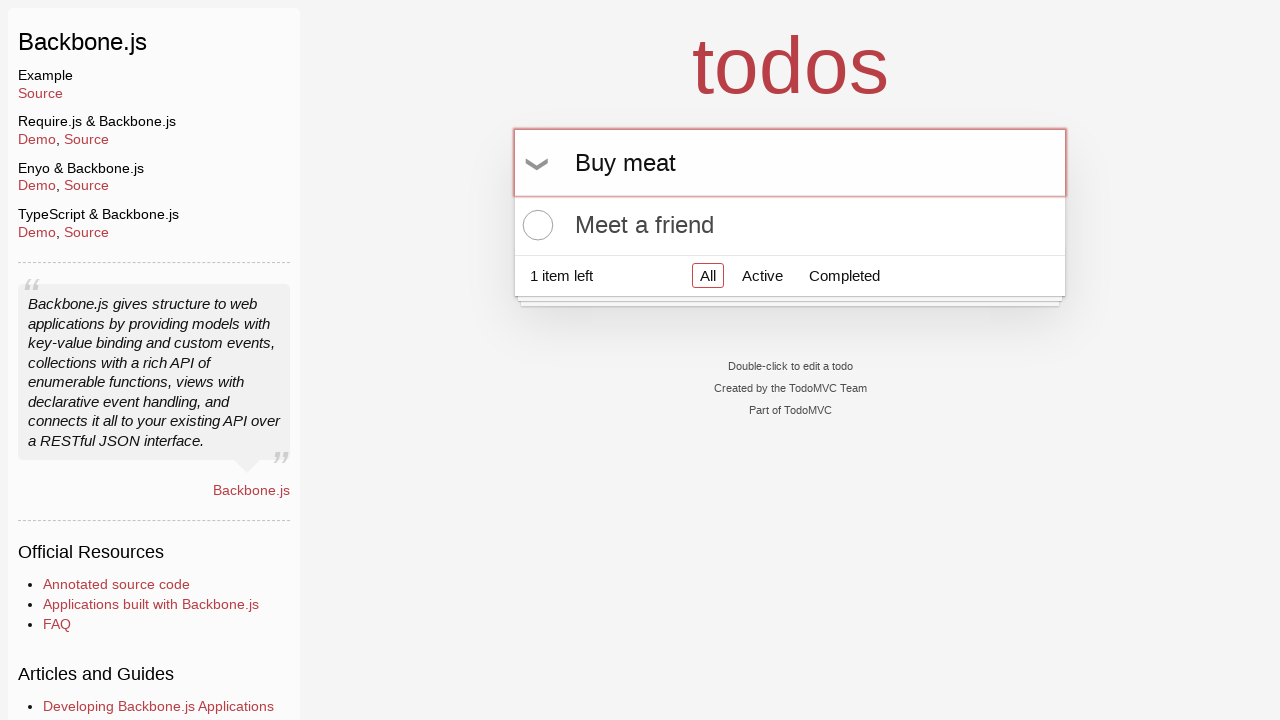

Pressed Enter to create second todo item on .new-todo
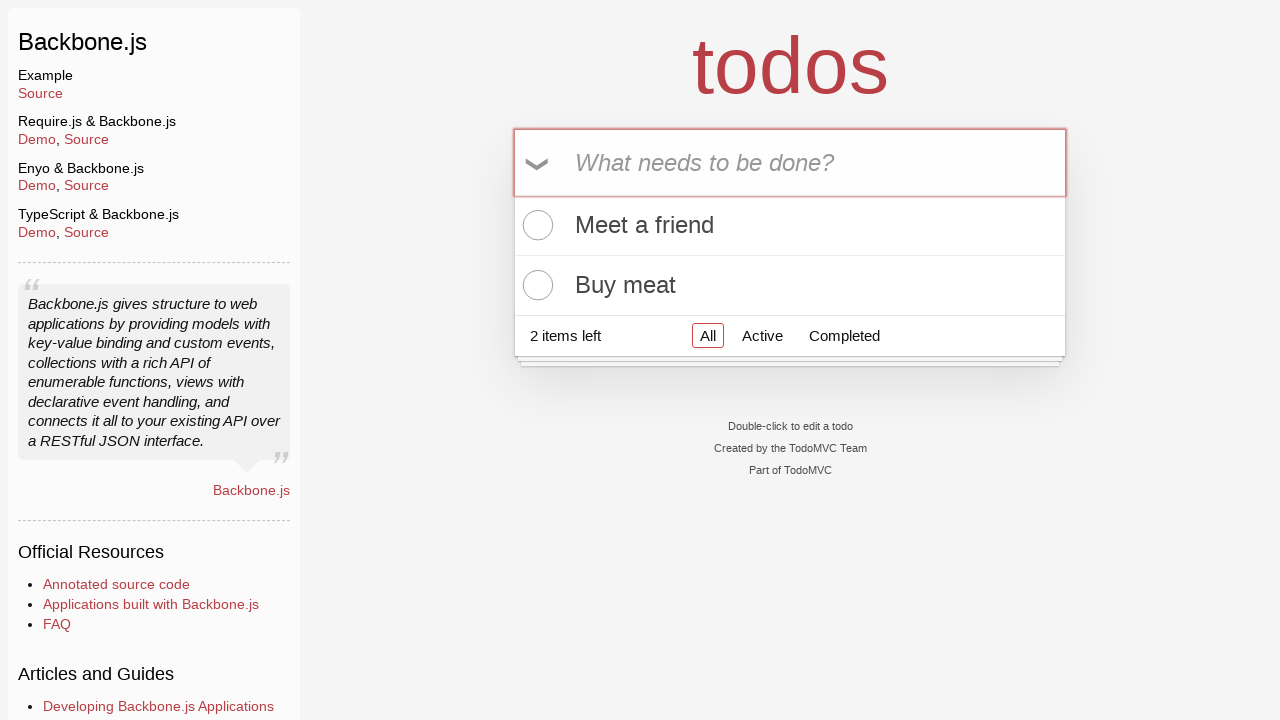

Filled third todo item 'clean the car' in input field on .new-todo
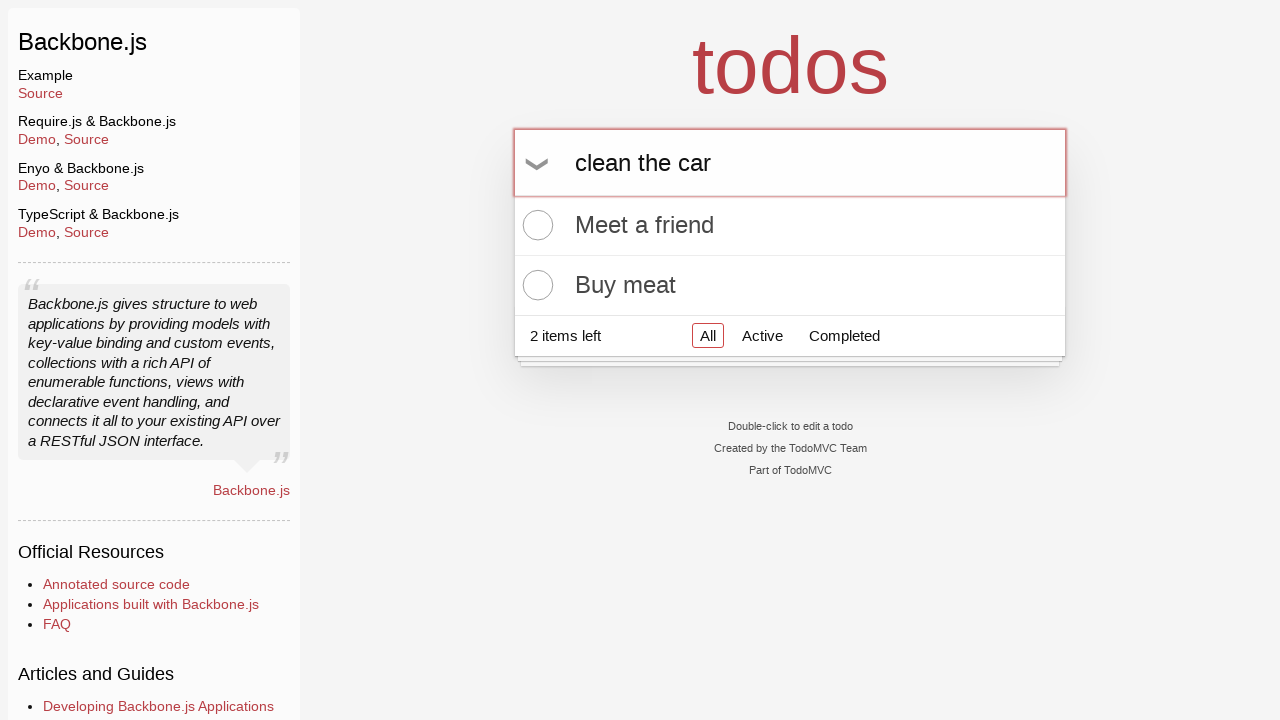

Pressed Enter to create third todo item on .new-todo
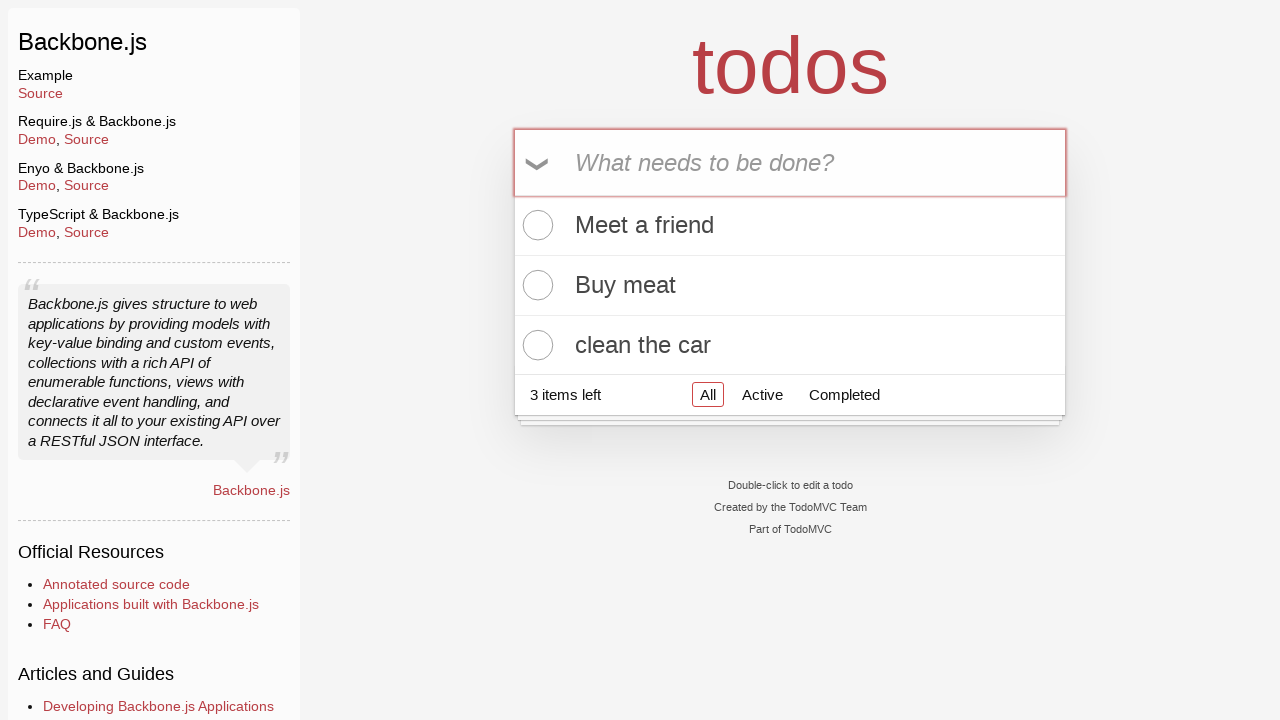

Marked second todo item as complete at (535, 285) on li:nth-child(2) .toggle
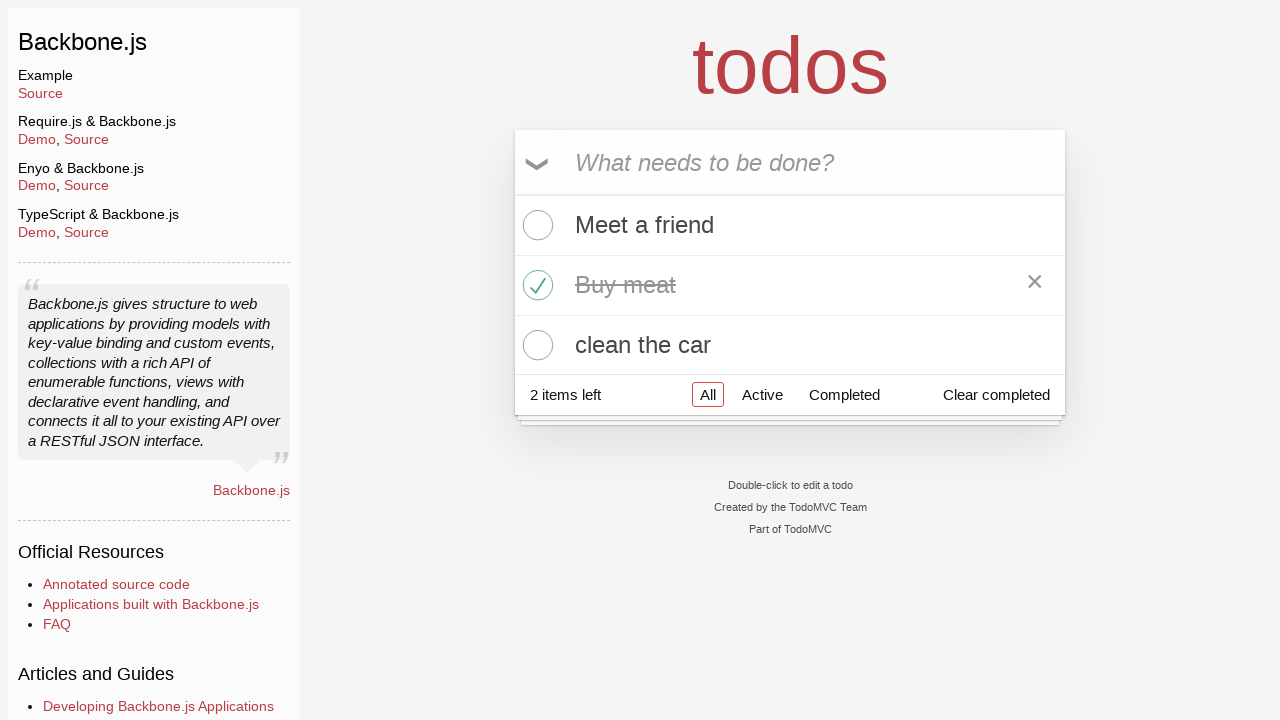

Waited for remaining items counter to appear in footer
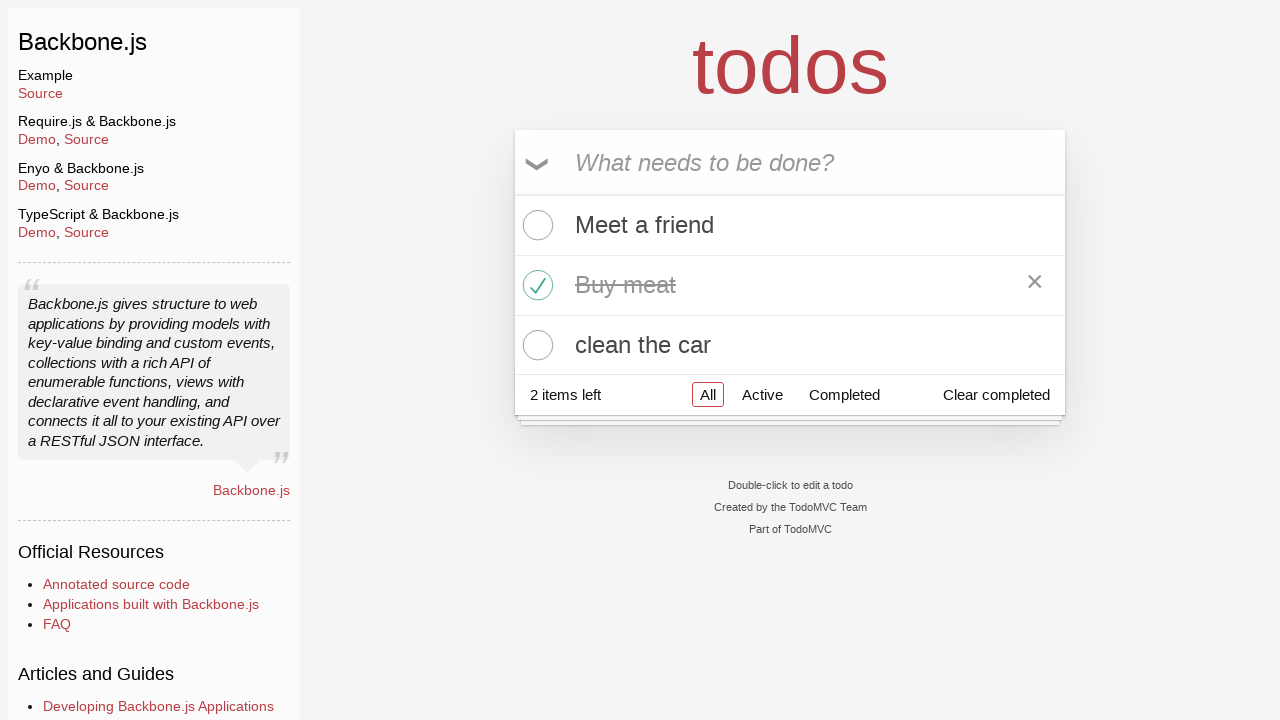

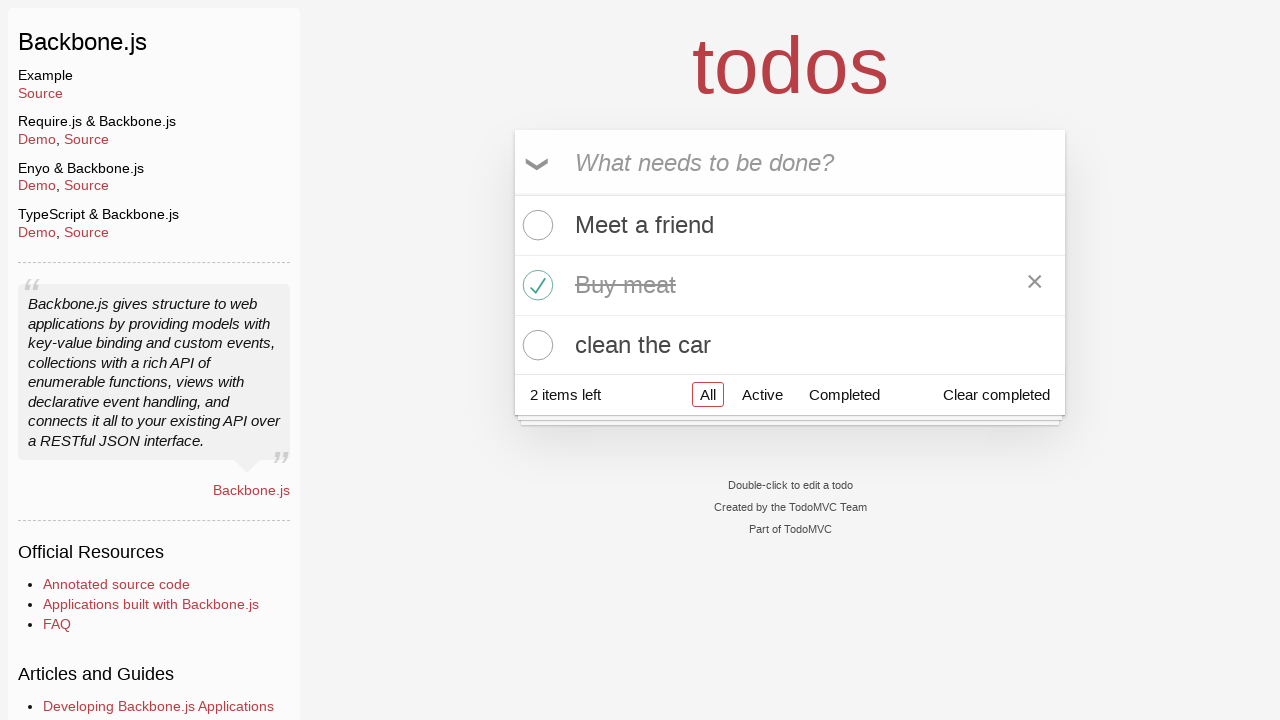